Tests table interaction on a web elements training page by verifying table structure and sorting functionality by clicking on a column header

Starting URL: https://training-support.net/webelements/tables

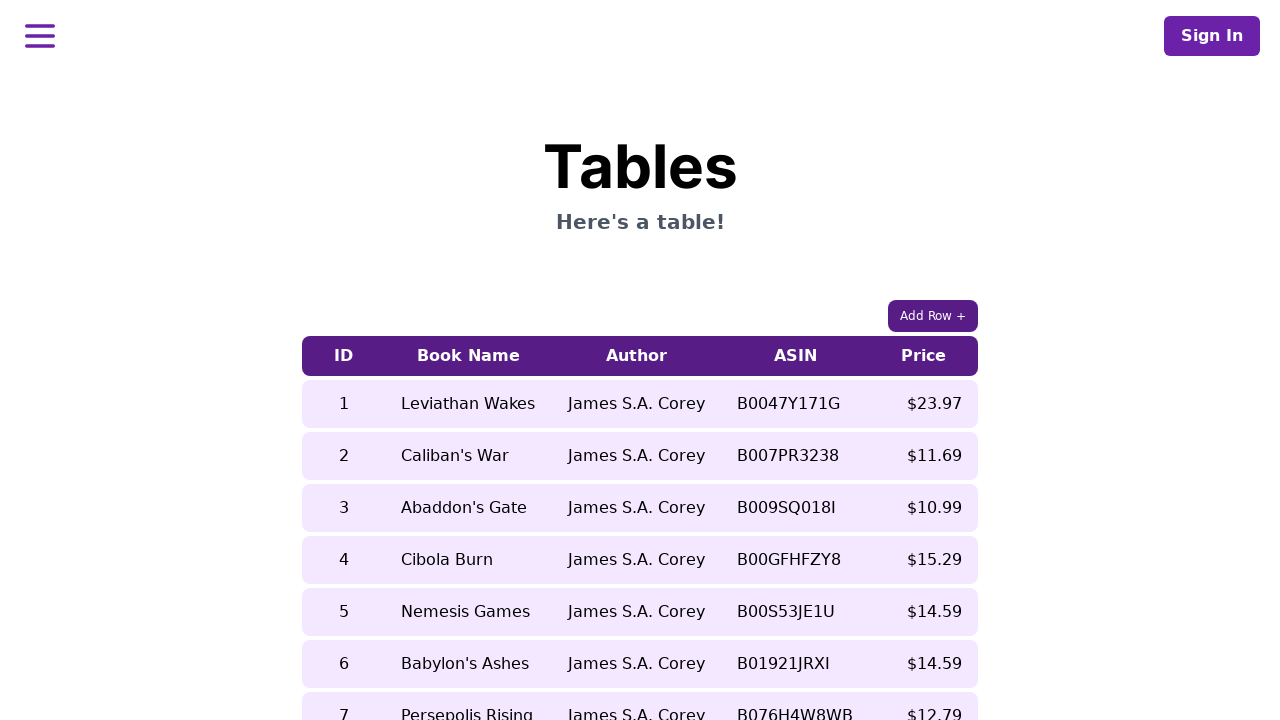

Table element loaded and visible
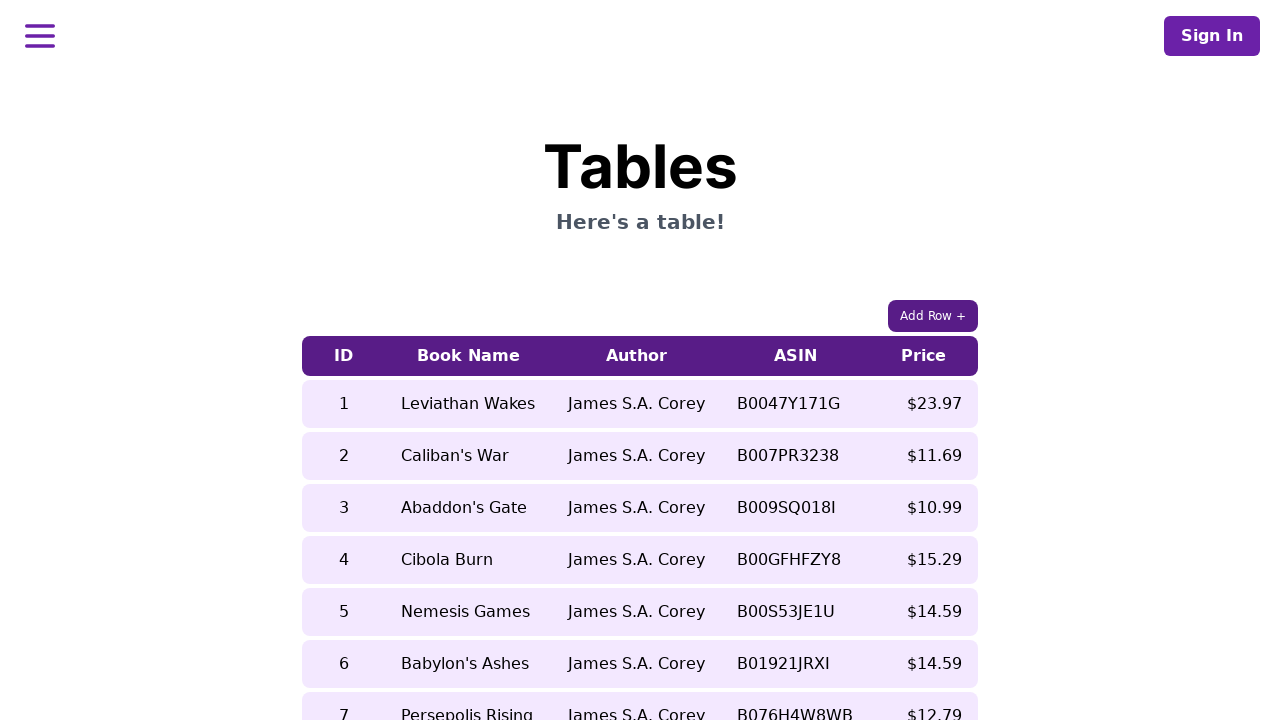

Clicked on 5th column header to sort table at (924, 356) on xpath=//table[contains(@class, 'table-auto')]/thead/tr/th[5]
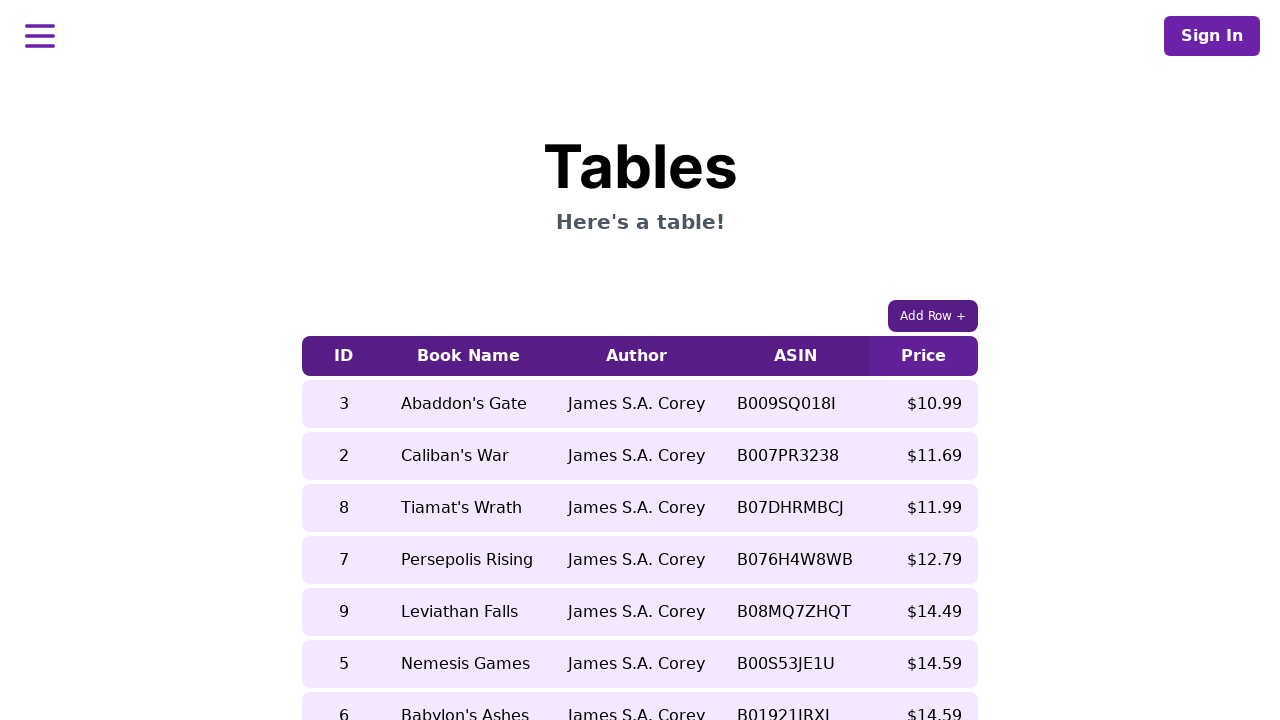

Table sorting completed after 500ms wait
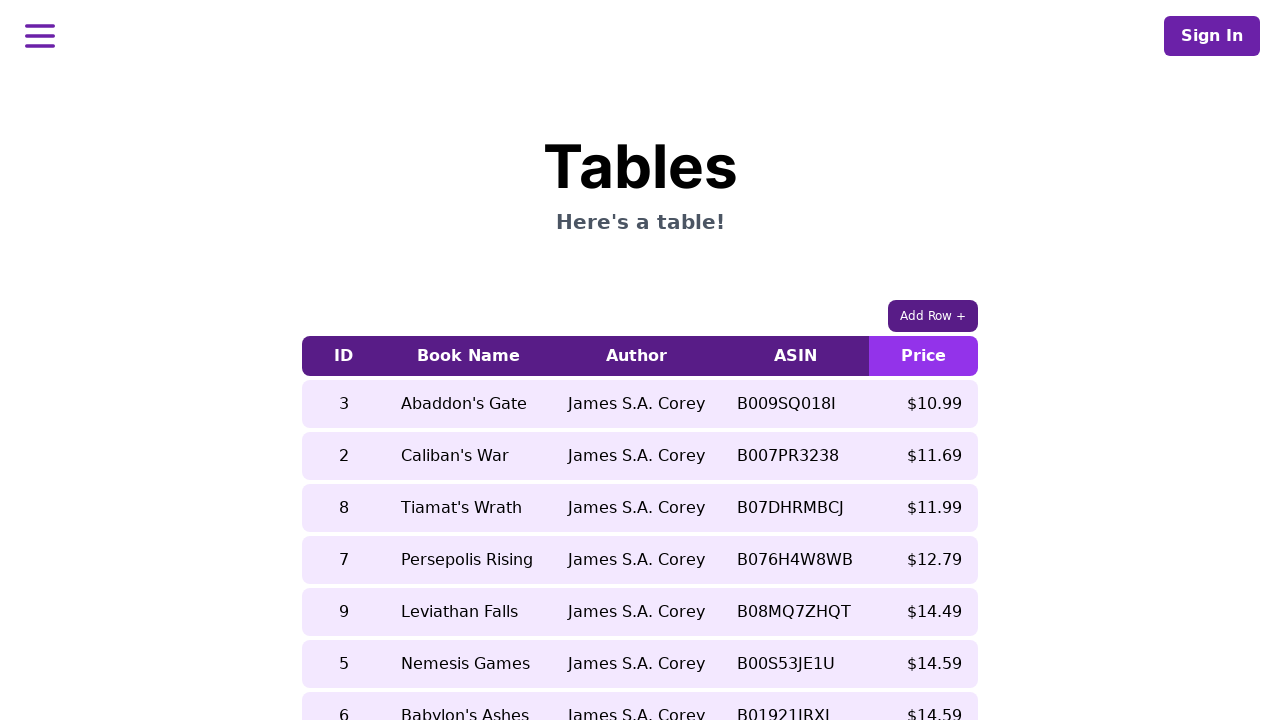

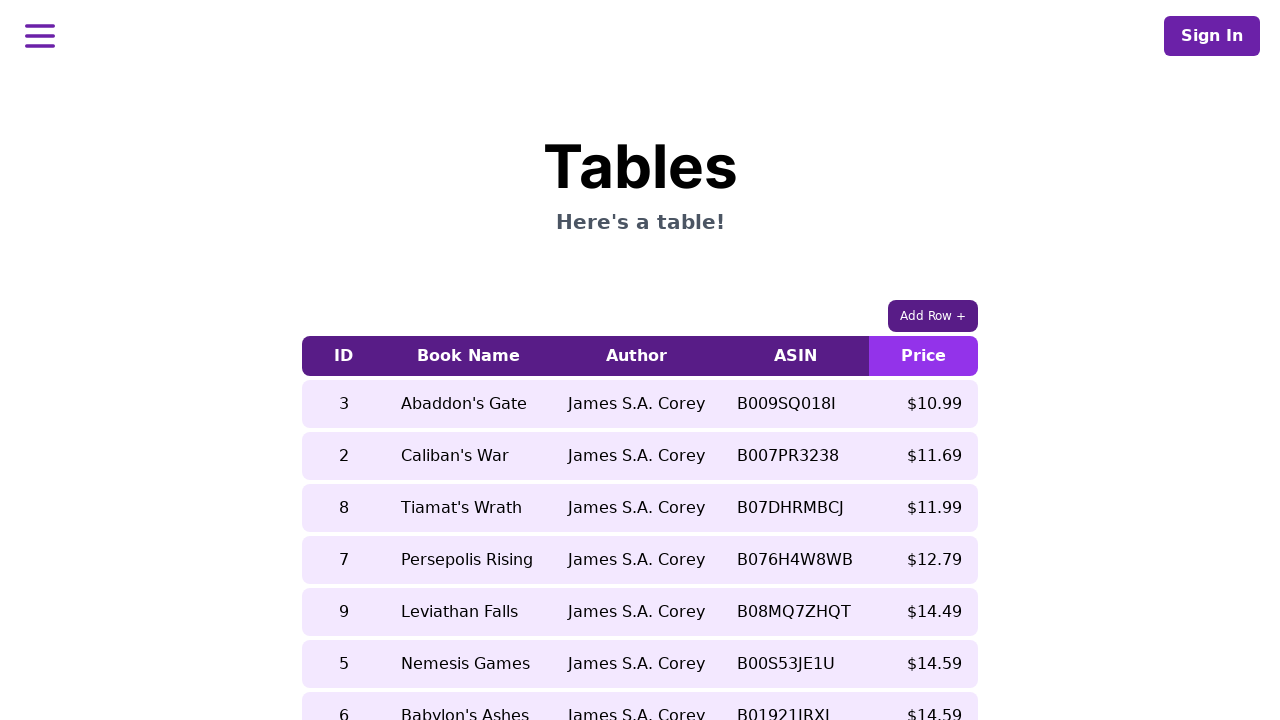